Tests keyboard interaction functionality by clicking on an input field and simulating keyboard key presses using Tab and Shift keys

Starting URL: https://practice.expandtesting.com/key-presses

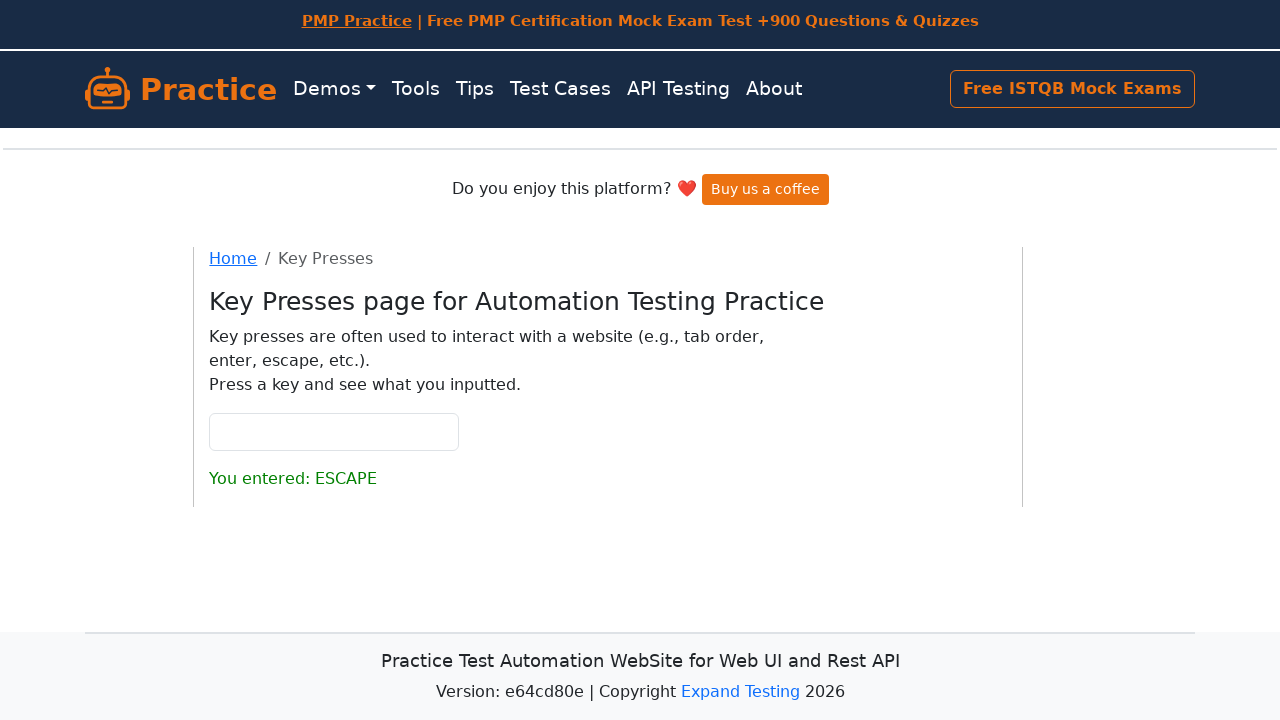

Clicked on the input field with id 'target' at (334, 432) on #target
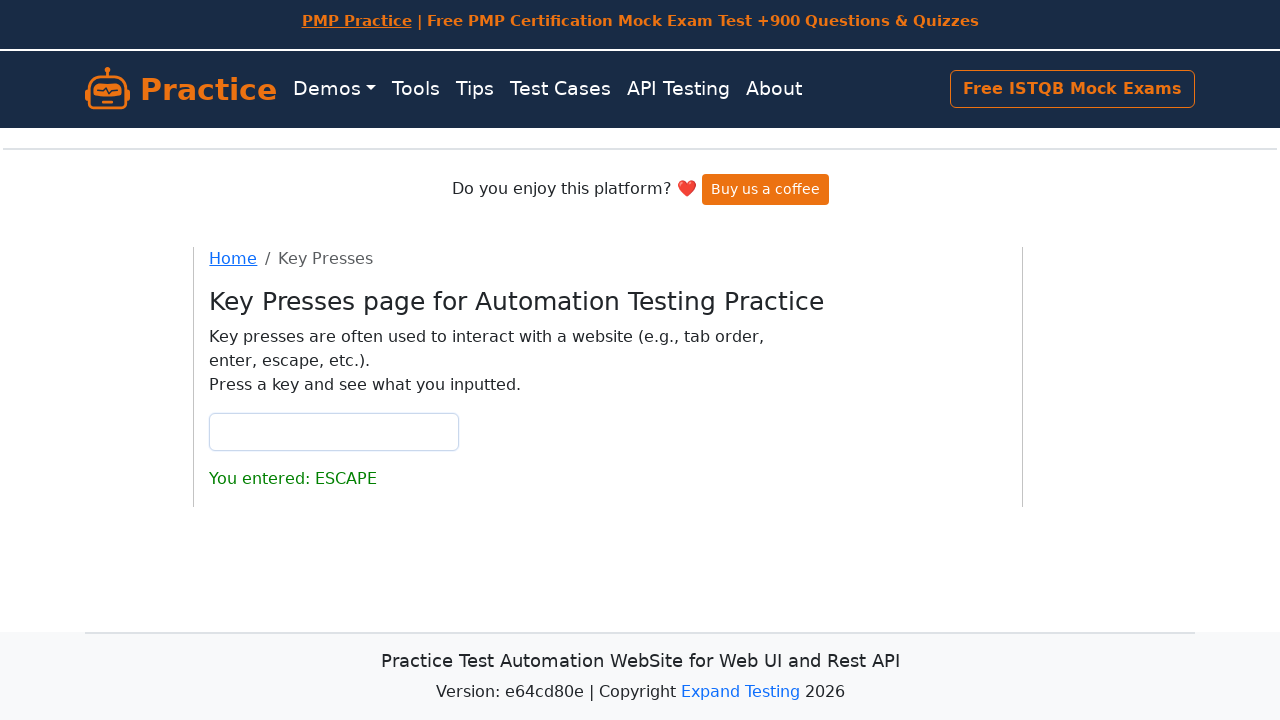

Pressed Tab key
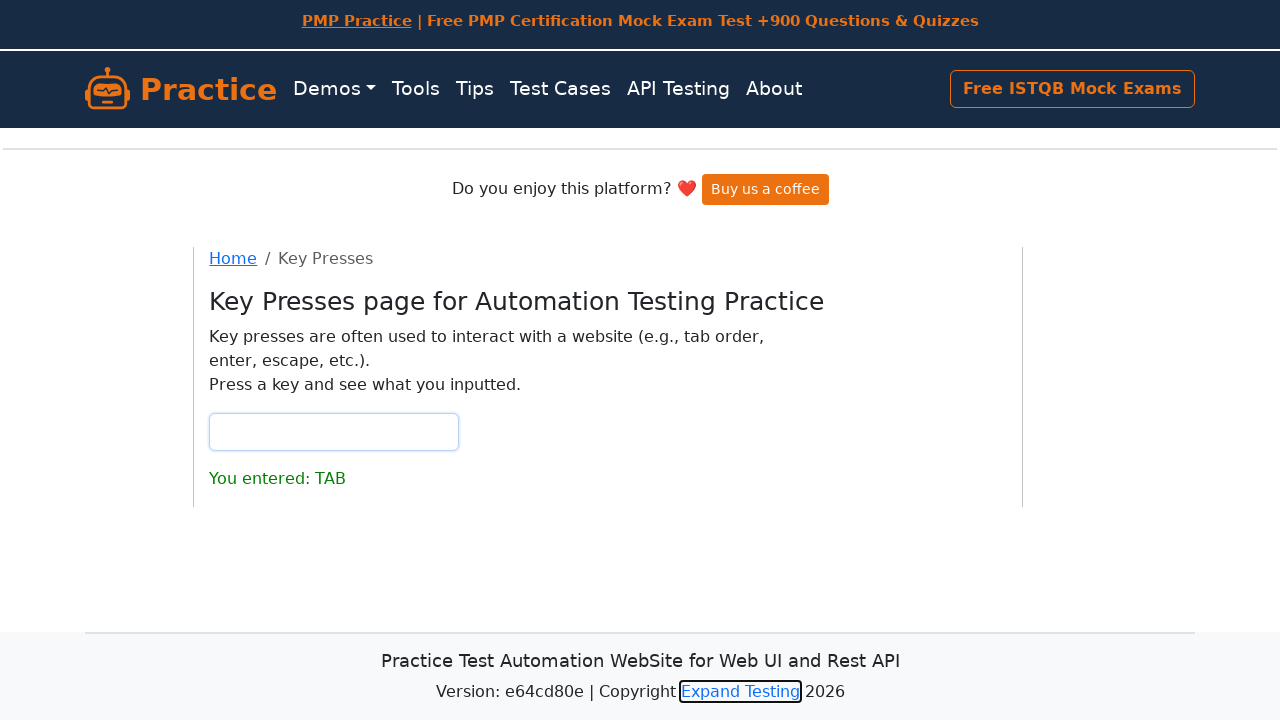

Pressed Shift key
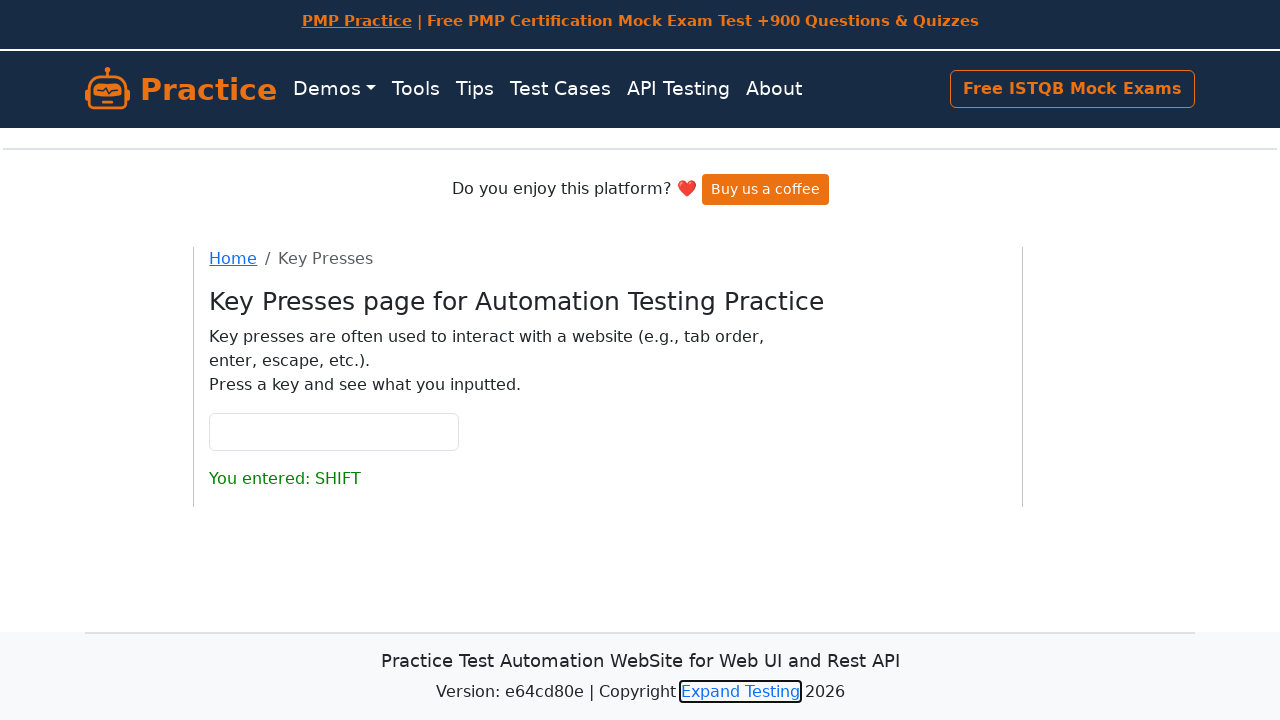

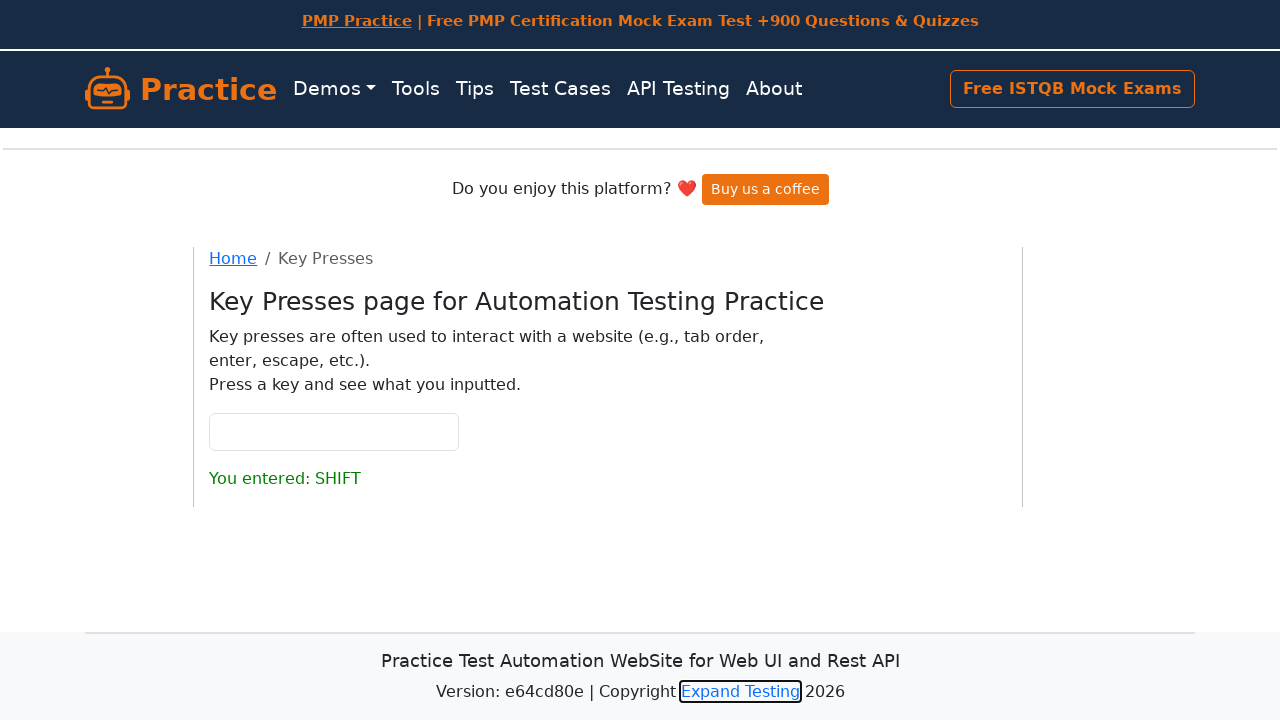